Tests double-click functionality by double-clicking a button and verifying the text change in a demo paragraph

Starting URL: https://automationfc.github.io/basic-form/index.html

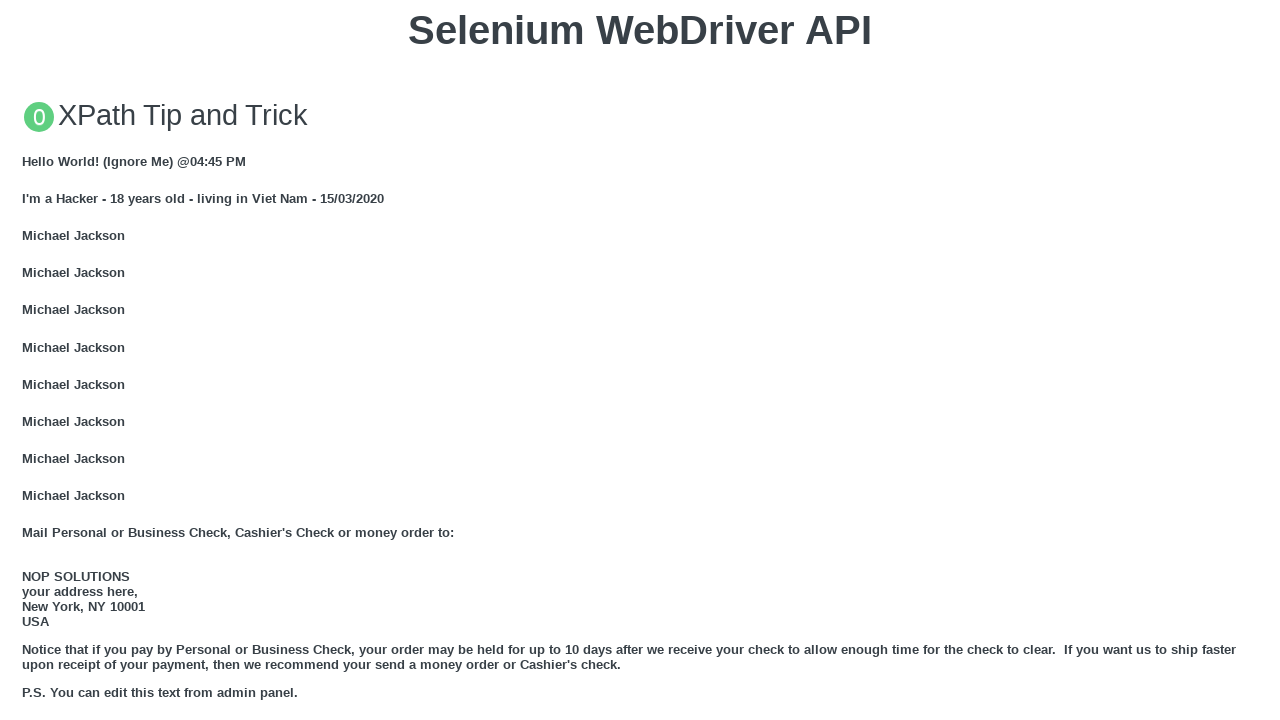

Located the 'Double click me' button
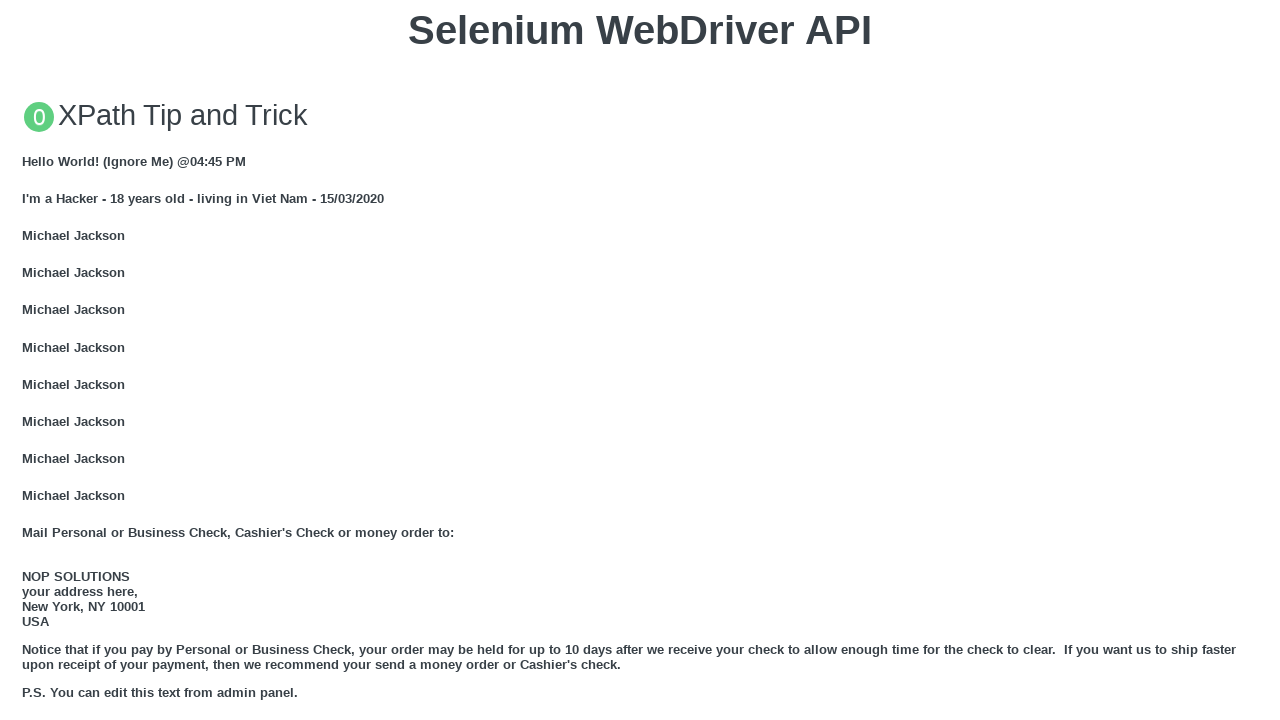

Scrolled the double-click button into view
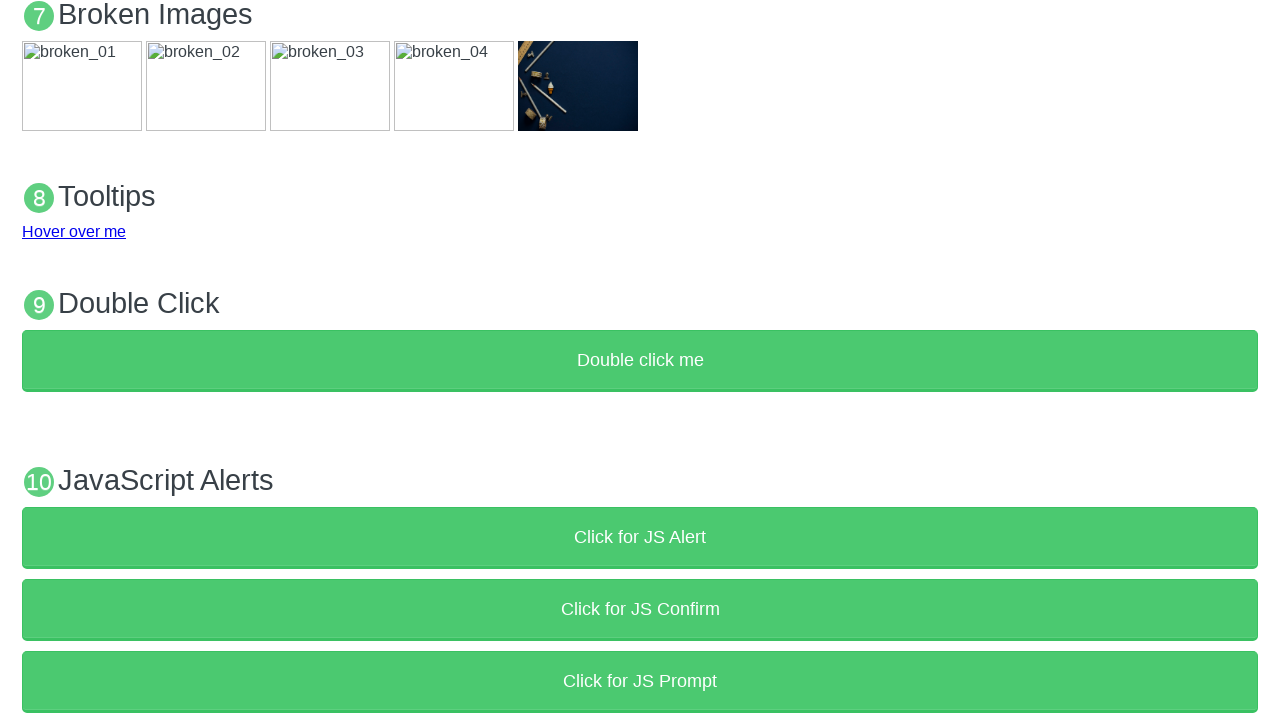

Double-clicked the button at (640, 361) on xpath=//button[text()='Double click me']
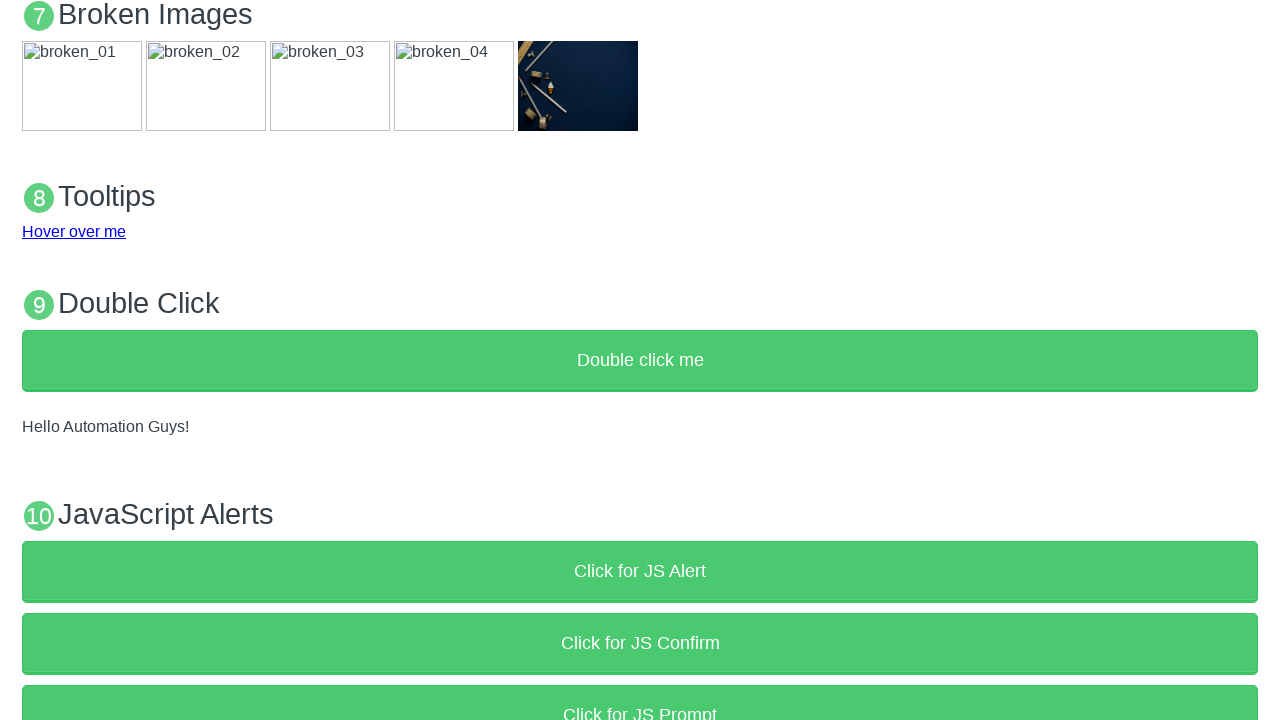

Retrieved text content from demo paragraph
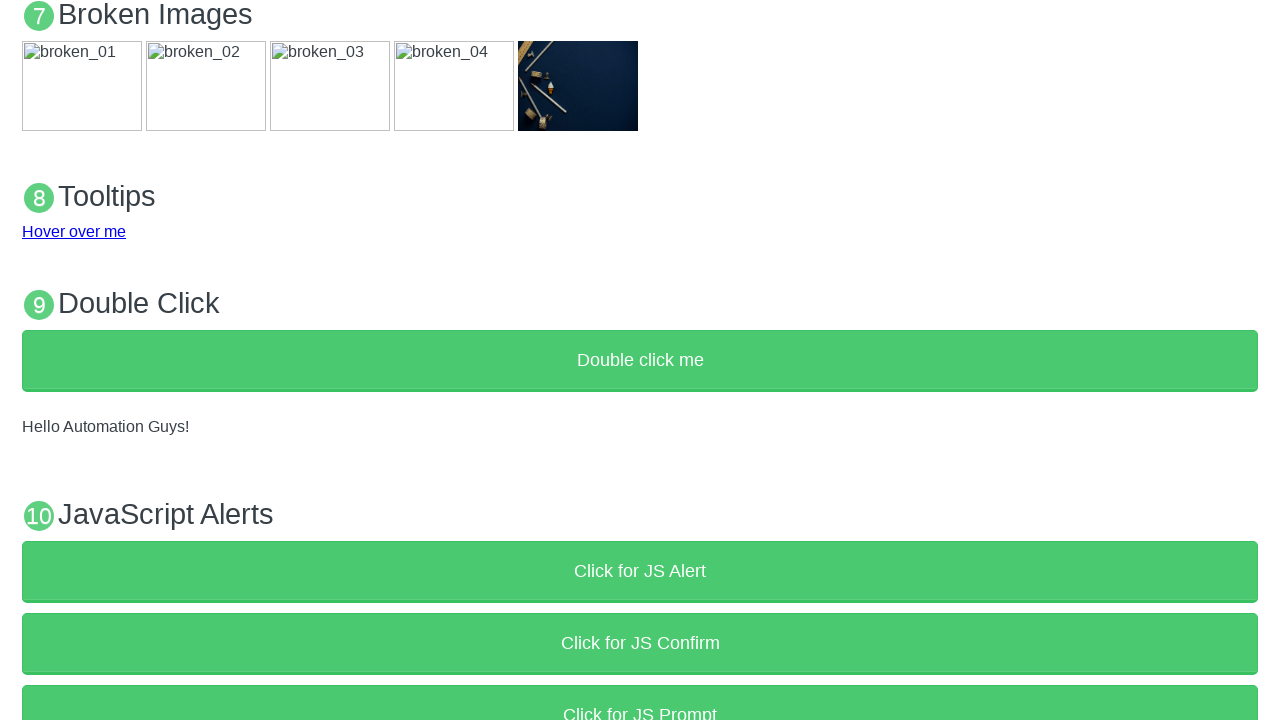

Verified demo text changed to 'Hello Automation Guys!' after double-click
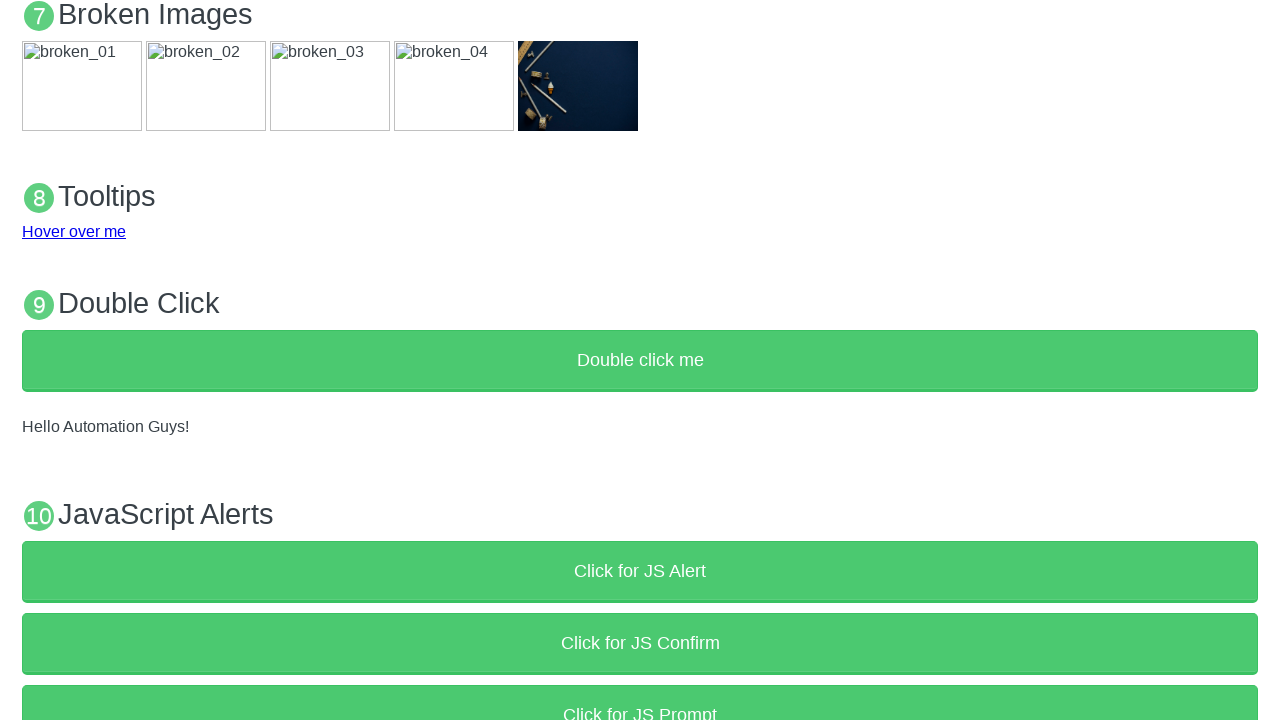

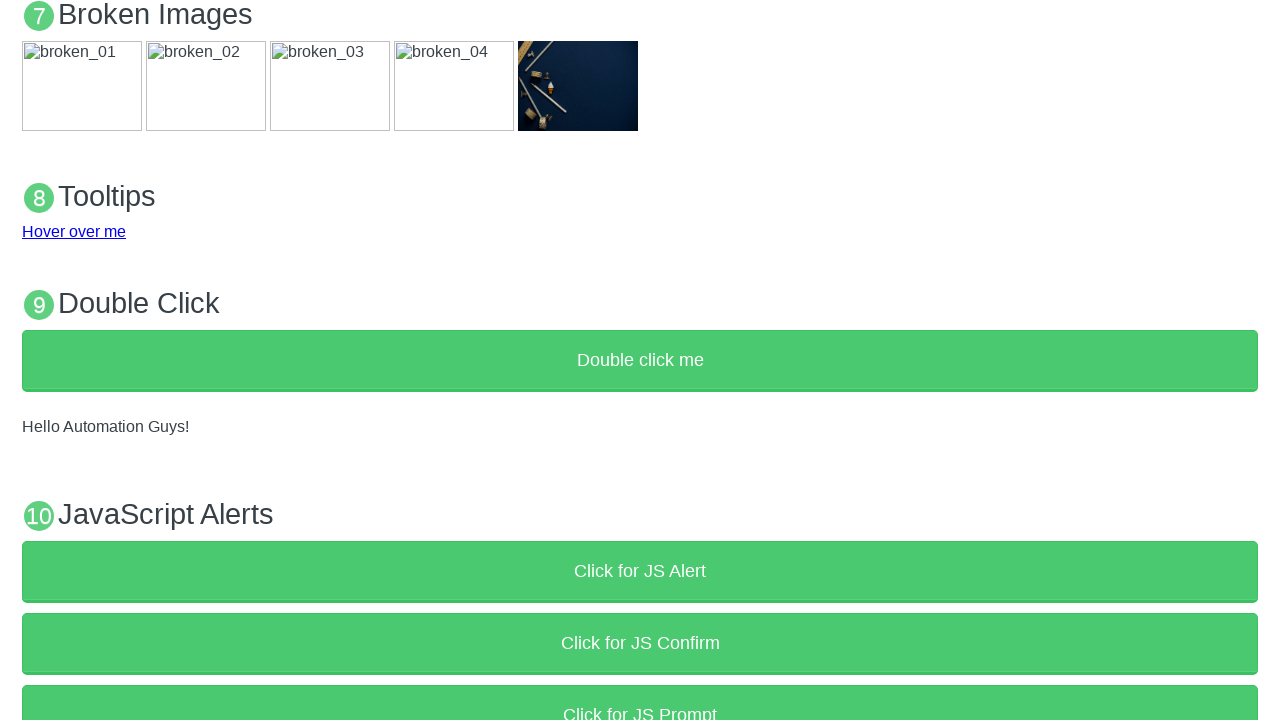